Navigates to VWO app page and clicks on the "Start a free trial" link

Starting URL: https://app.vwo.com

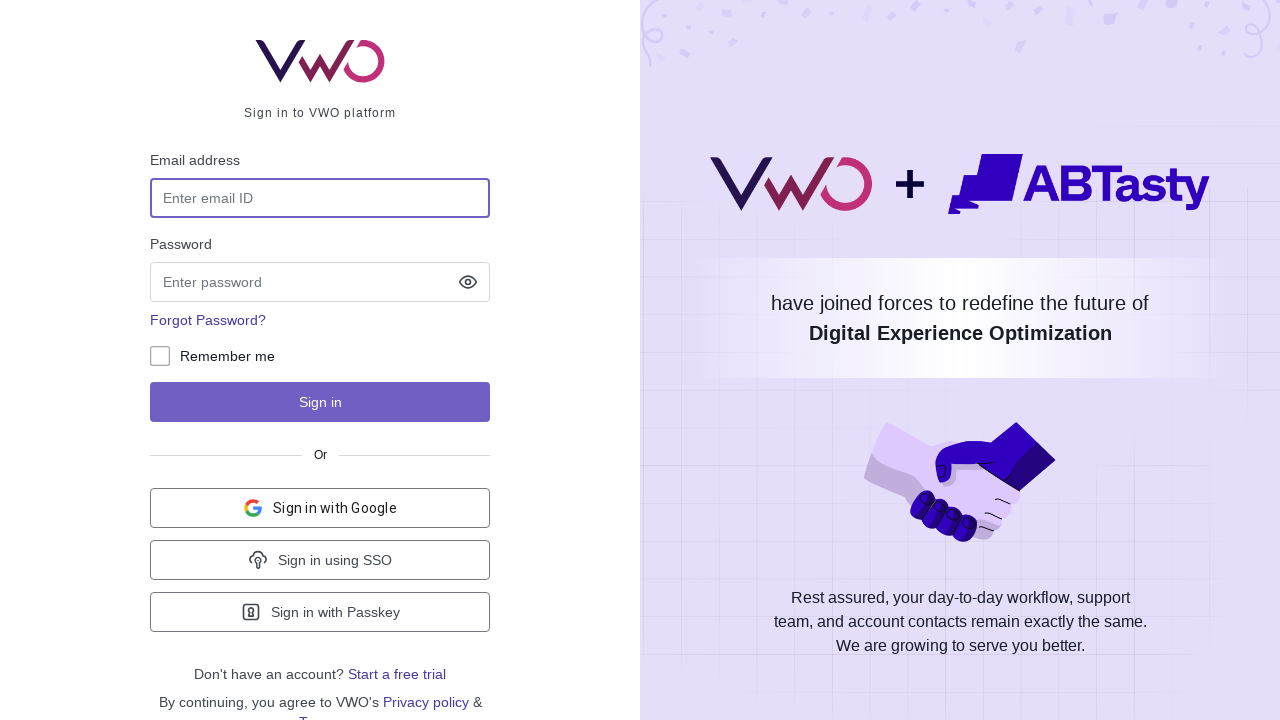

Navigated to VWO app page at https://app.vwo.com
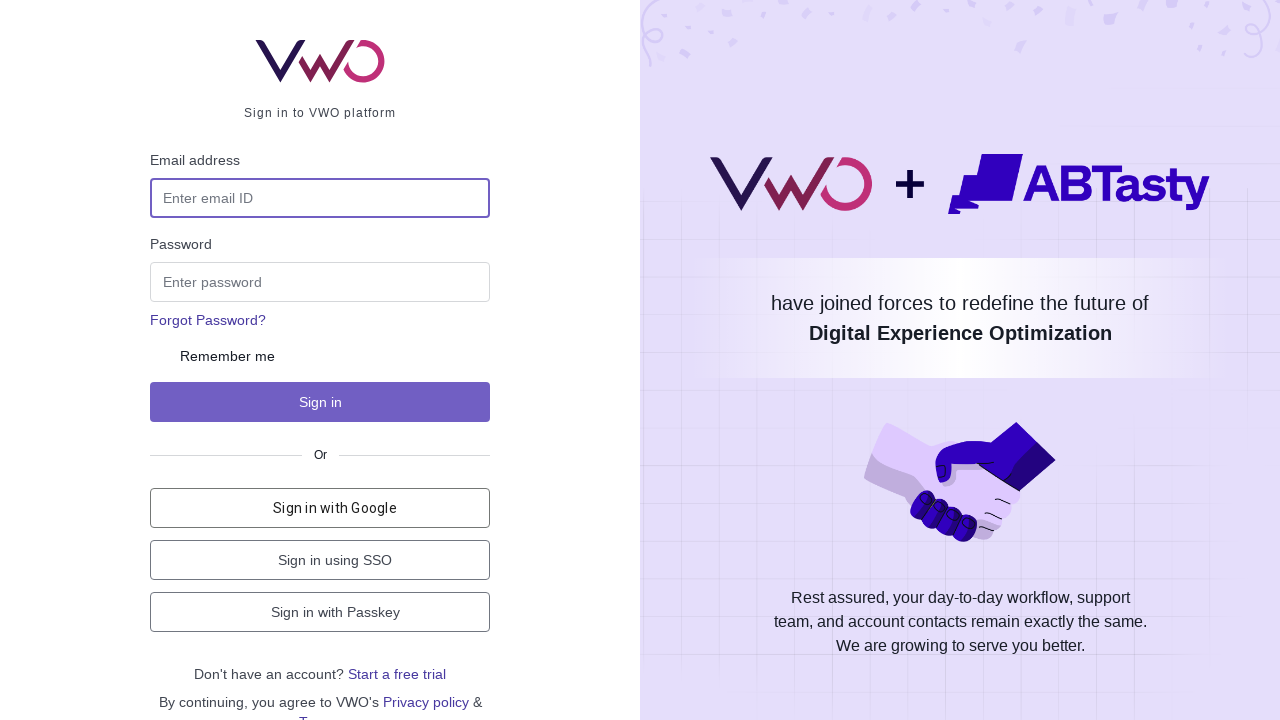

Clicked on the 'Start a free trial' link at (397, 674) on text=free trial
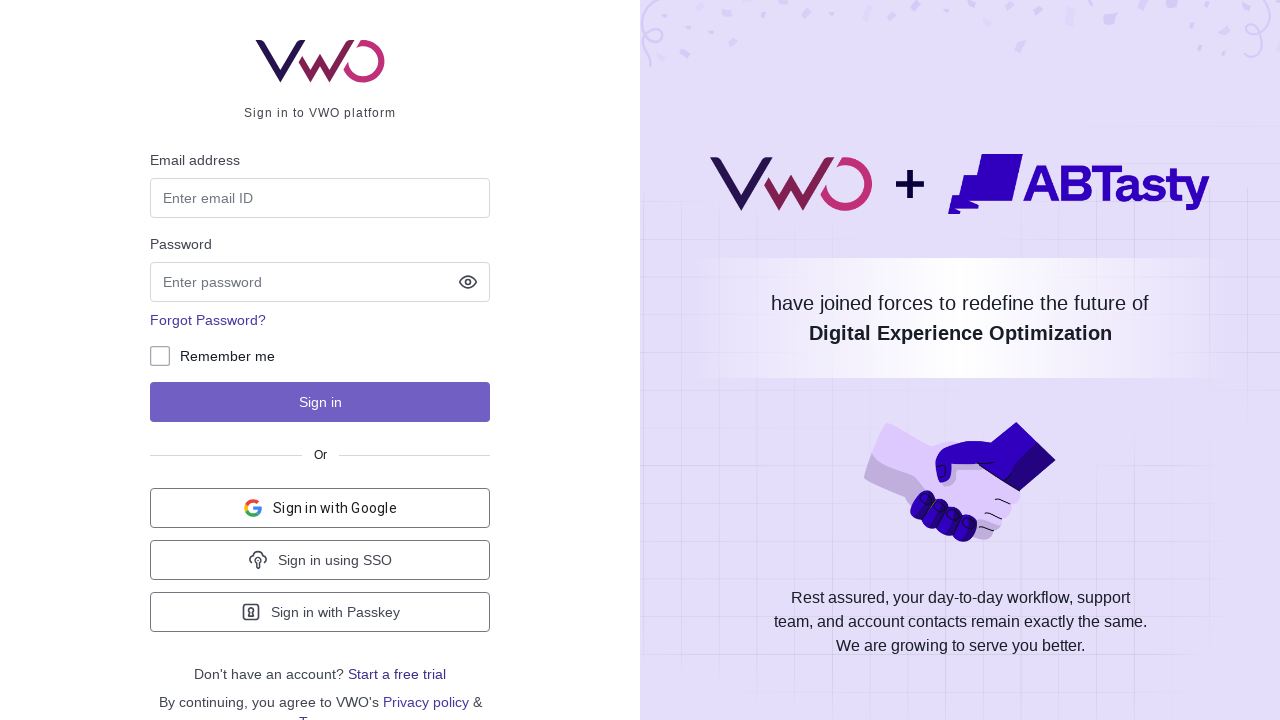

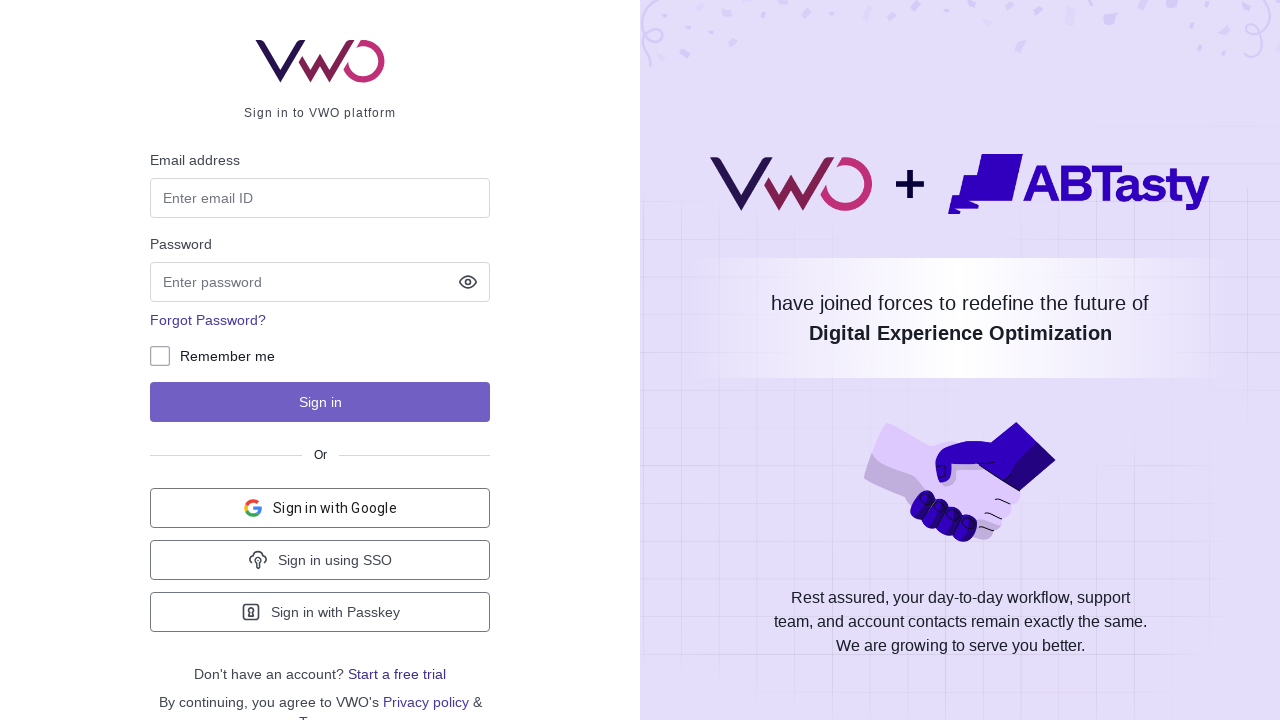